Solves a math captcha by reading x value, calculating a formula, entering the answer, checking a checkbox, selecting a radio button, and submitting

Starting URL: http://suninjuly.github.io/math.html

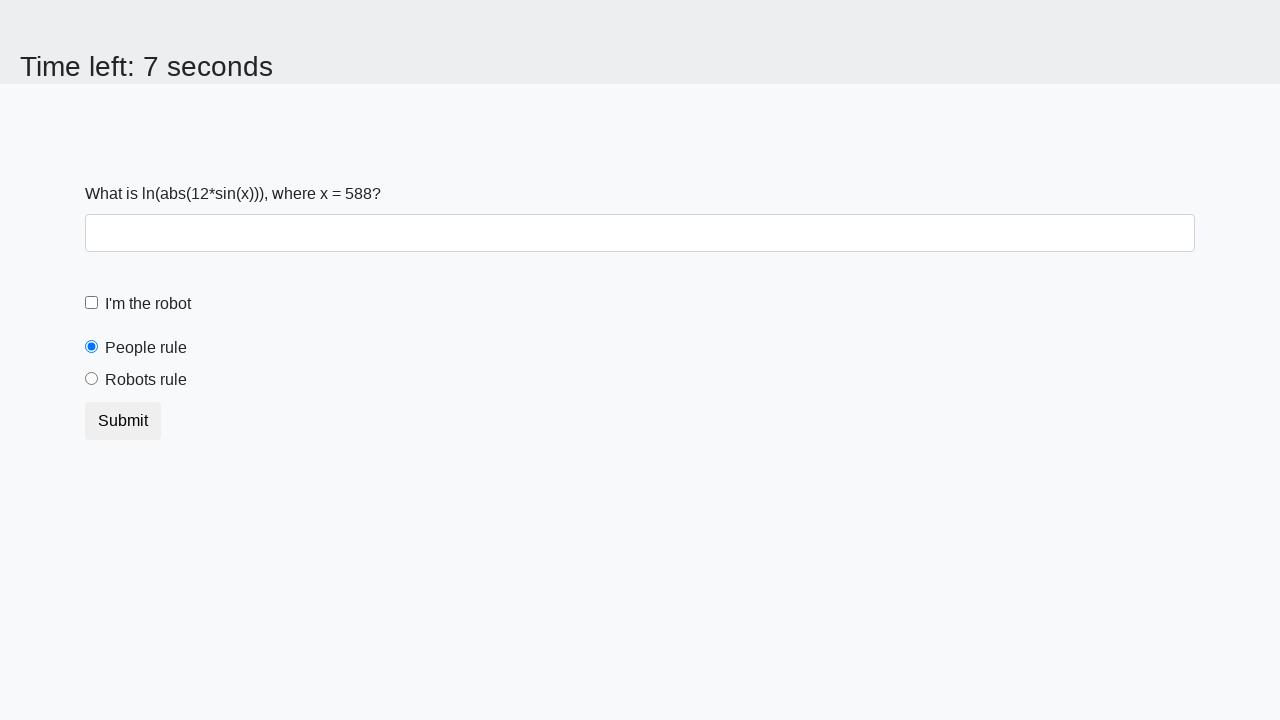

Read x value from math captcha
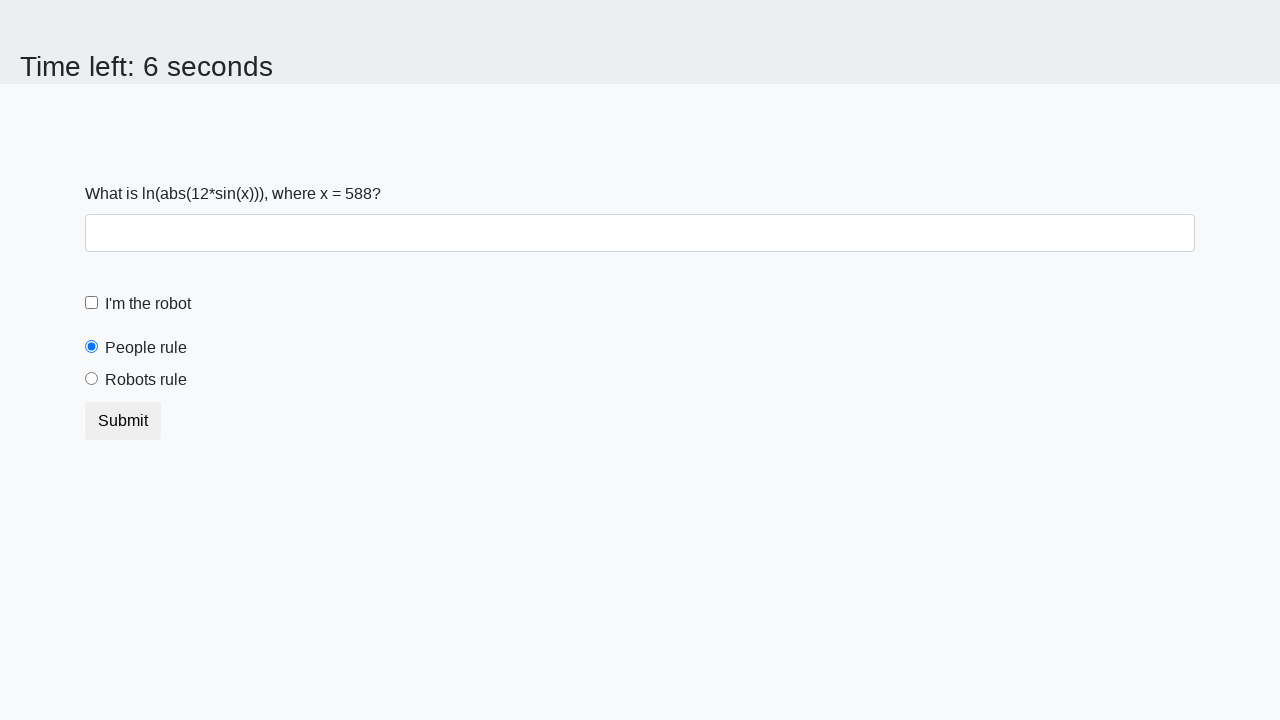

Calculated formula result: log(abs(12*sin(x)))
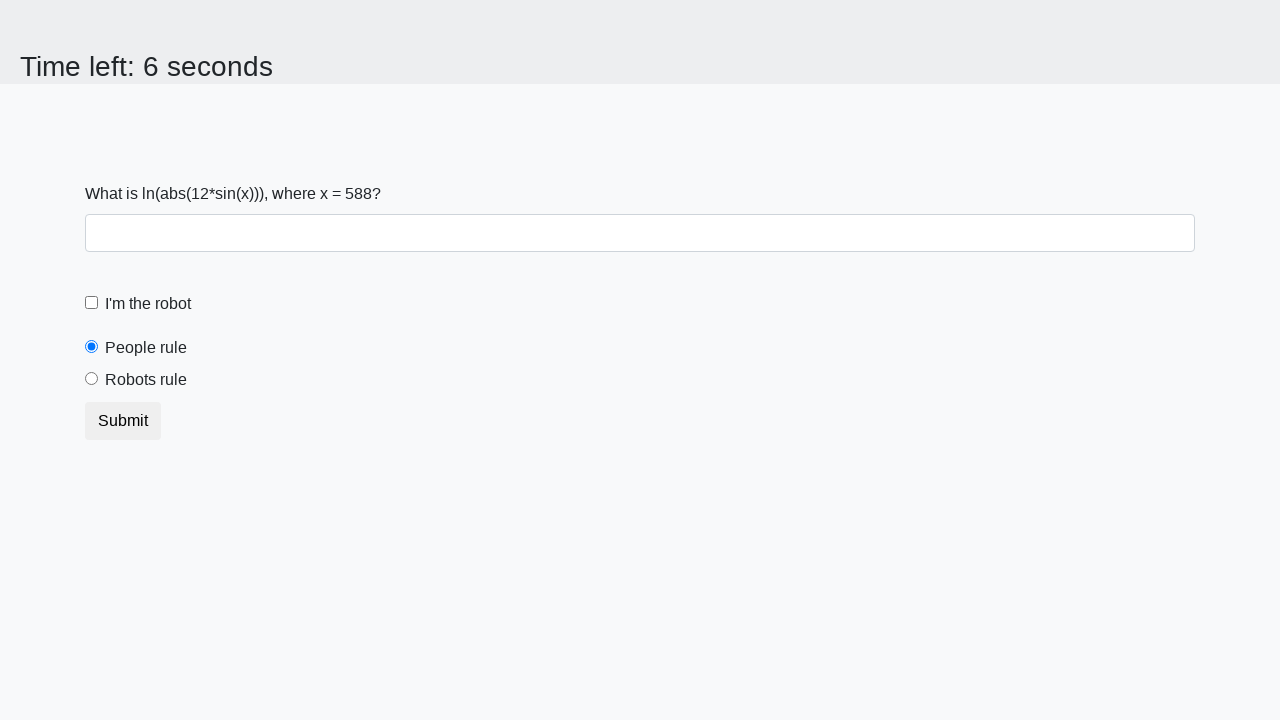

Entered calculated answer into answer field on #answer
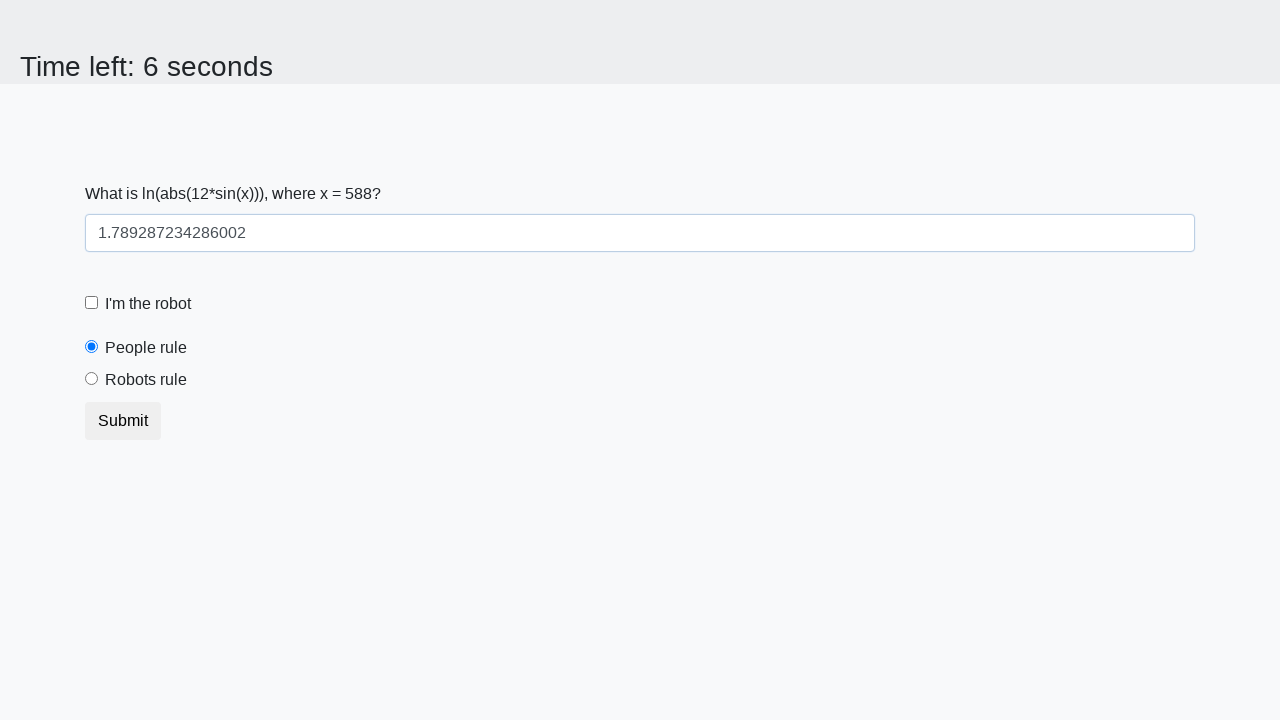

Checked robot checkbox at (148, 304) on label[for='robotCheckbox']
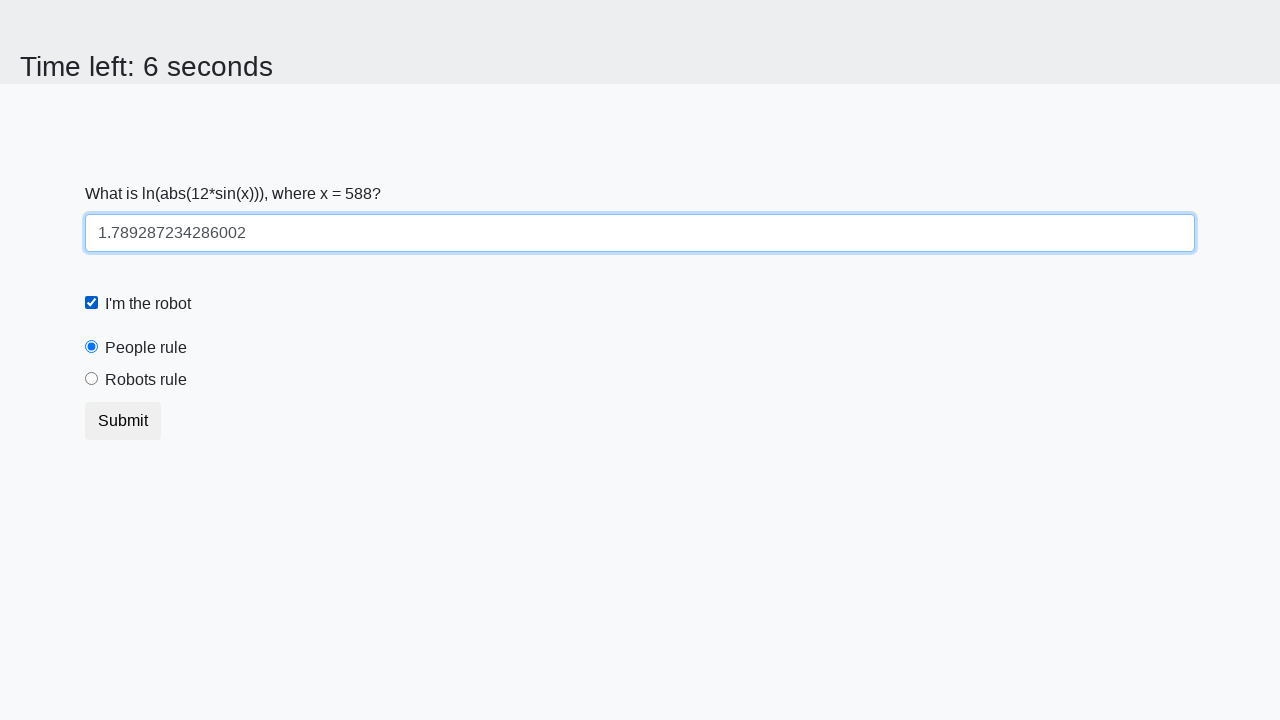

Selected robots rule radio button at (146, 380) on label[for='robotsRule']
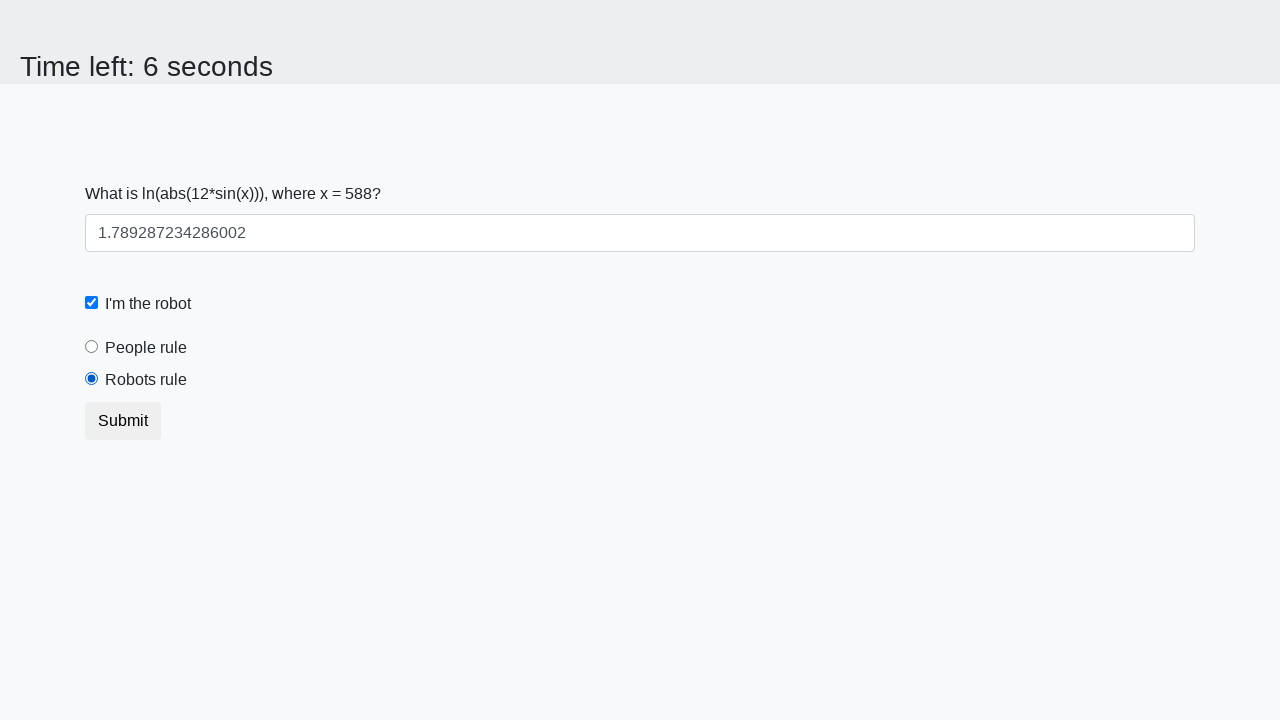

Clicked submit button to submit captcha at (123, 421) on button.btn
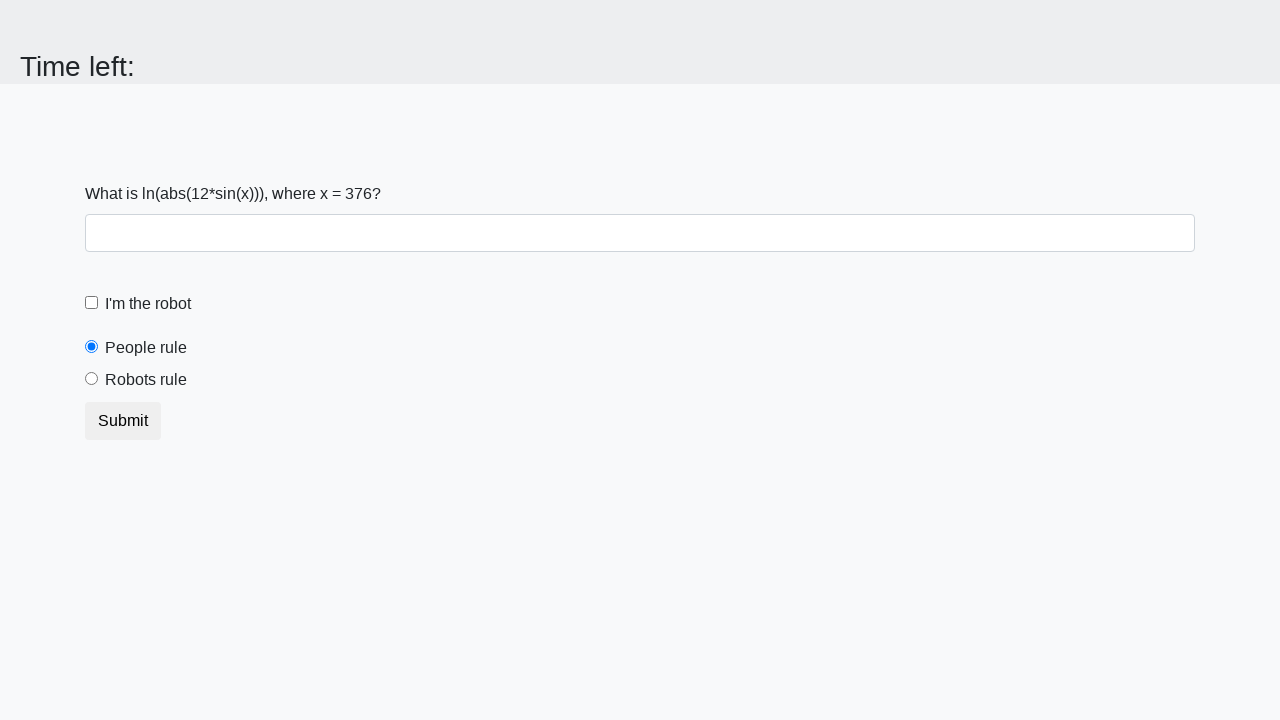

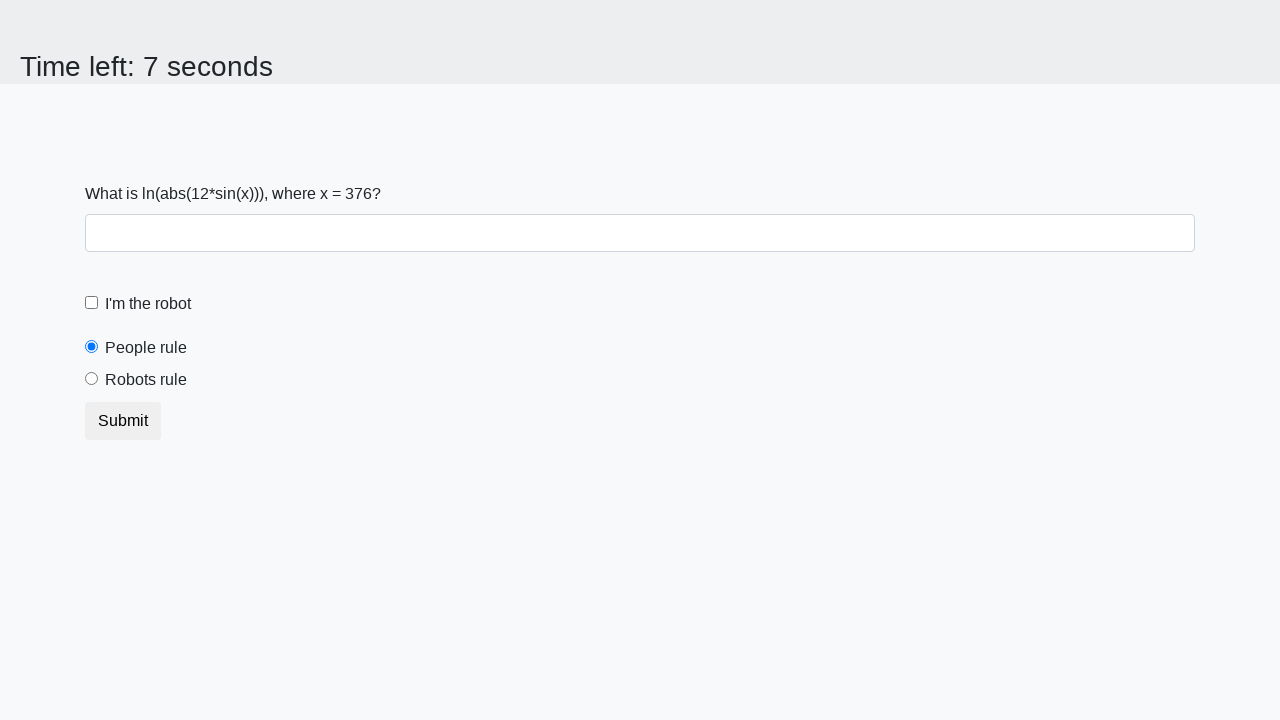